Tests form submission with only the email field filled, verifying the confirmation message displays the entered email with empty name and phone placeholders.

Starting URL: https://lm.skillbox.cc/qa_tester/module02/homework1/

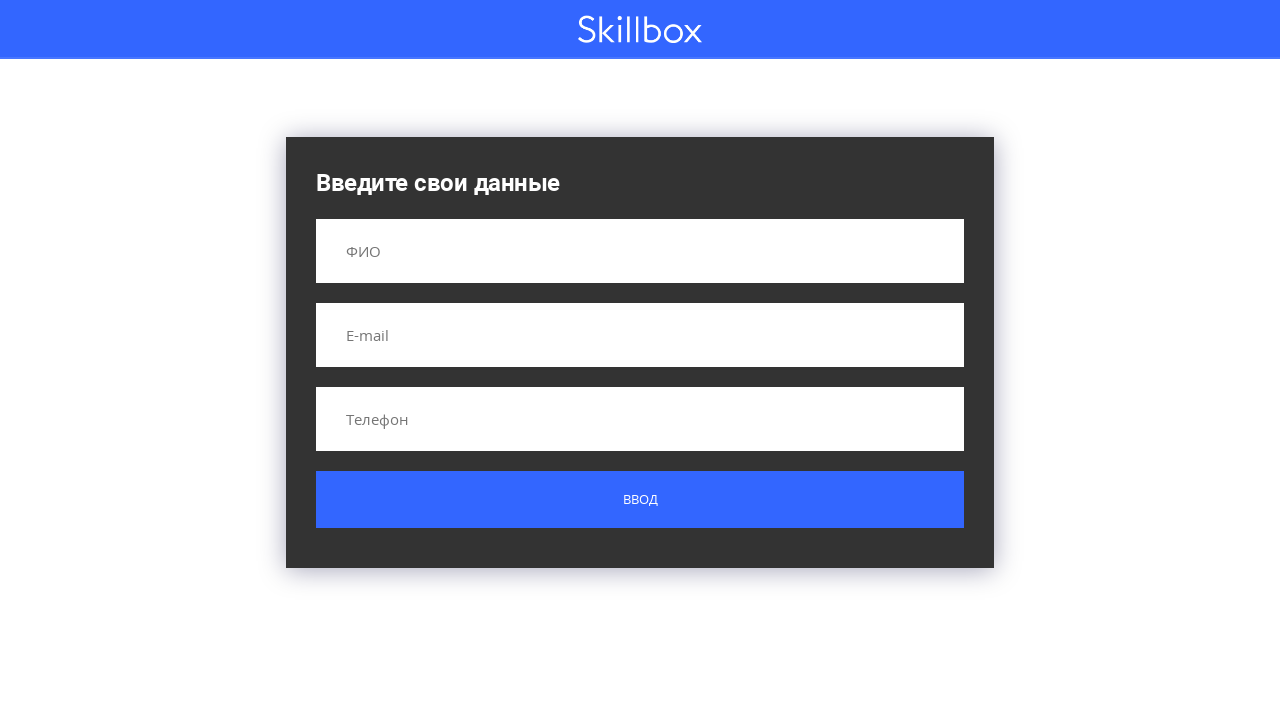

Filled email field with 'test@test.com' on input[name='email']
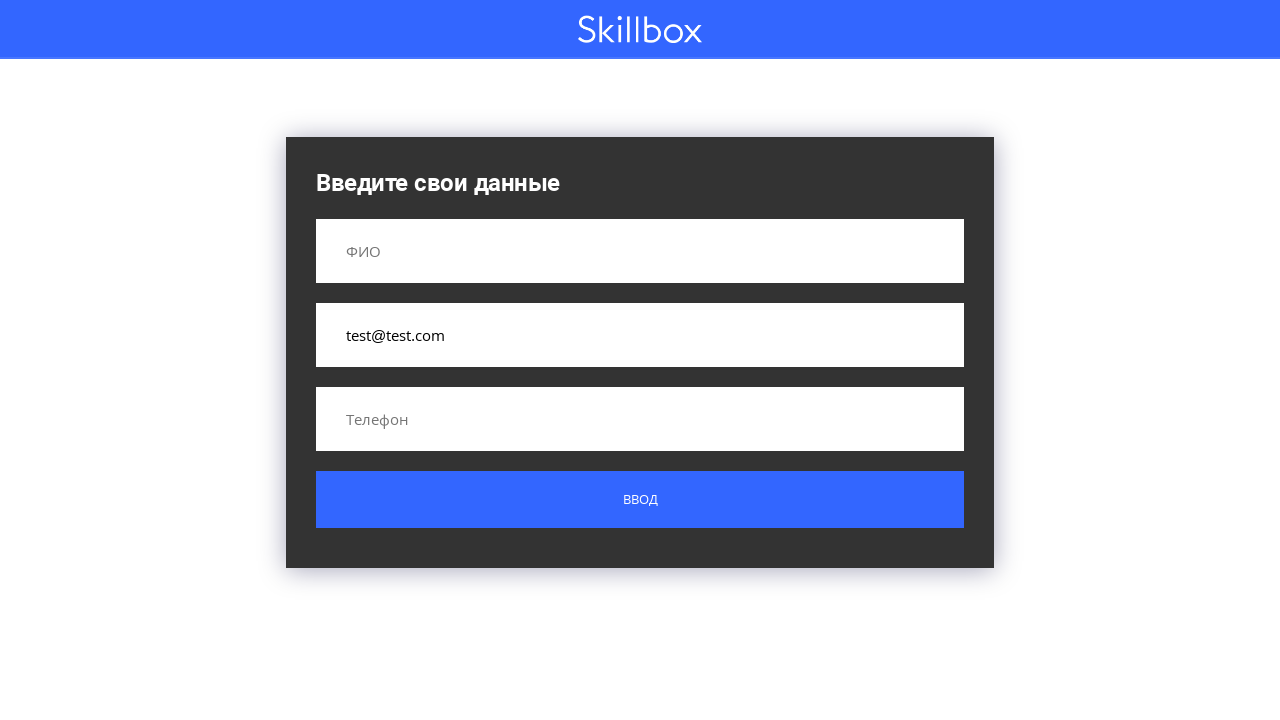

Clicked submit button at (640, 500) on .button
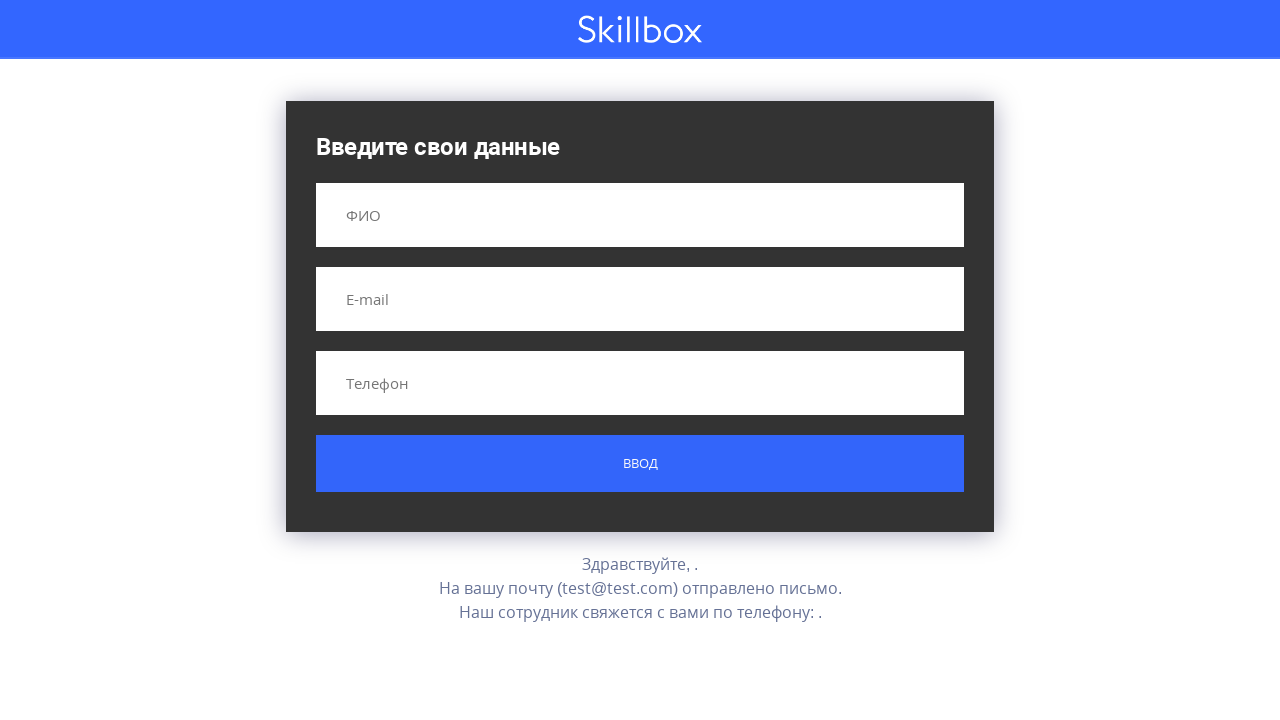

Confirmation message appeared with email displayed and empty name/phone placeholders
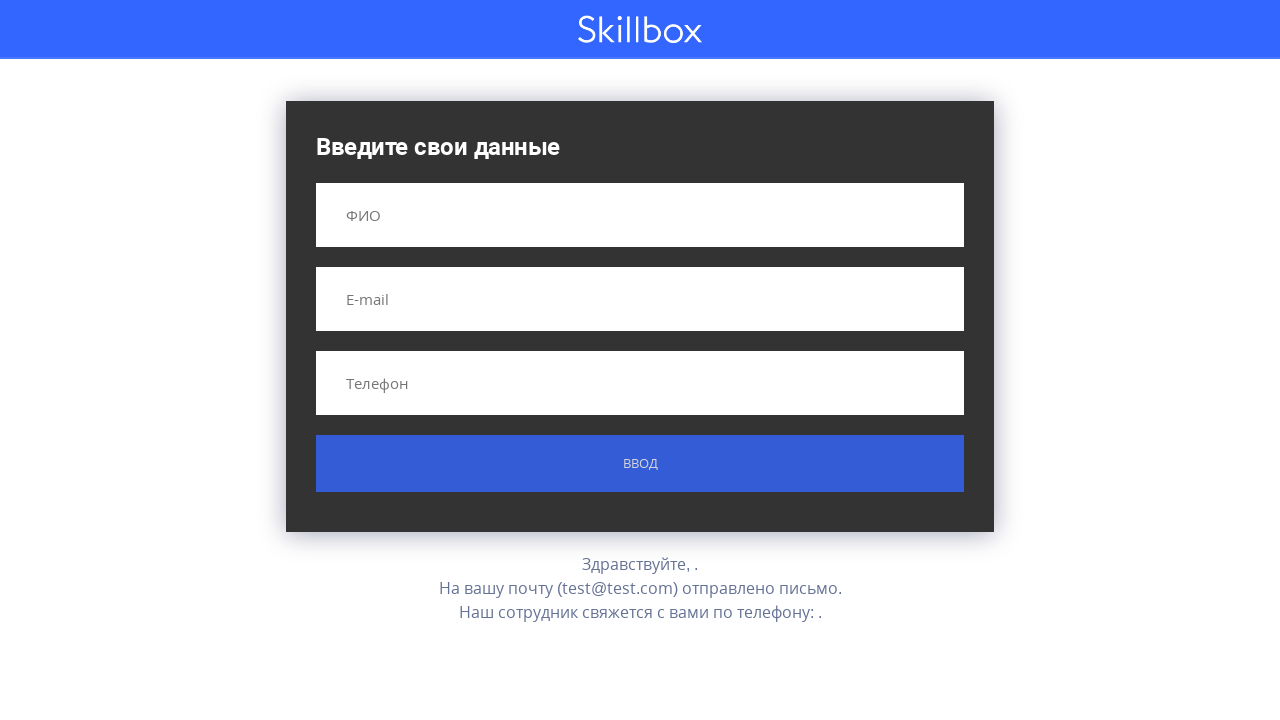

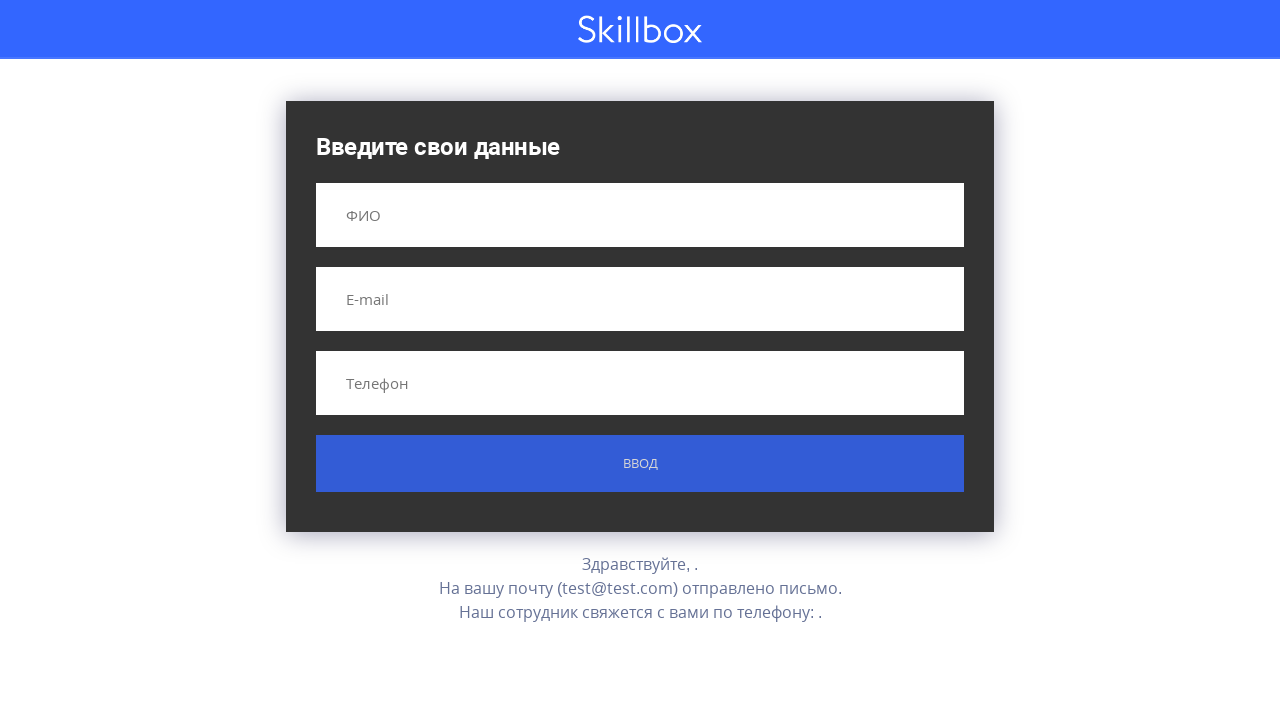